Tests double-click functionality on W3Schools by switching to an iframe, double-clicking on a text element, and verifying that the text color changes to red.

Starting URL: https://www.w3schools.com/tags/tryit.asp?filename=tryhtml5_ev_ondblclick2

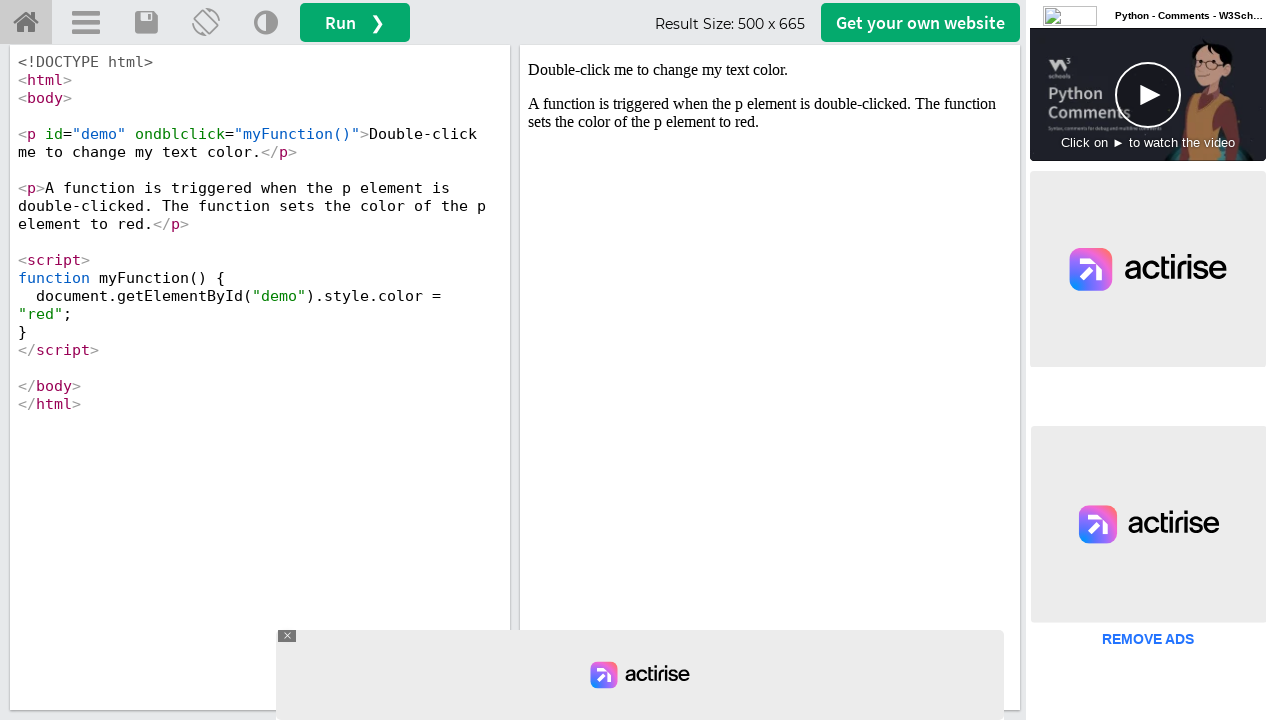

Located iframe with ID 'iframeResult'
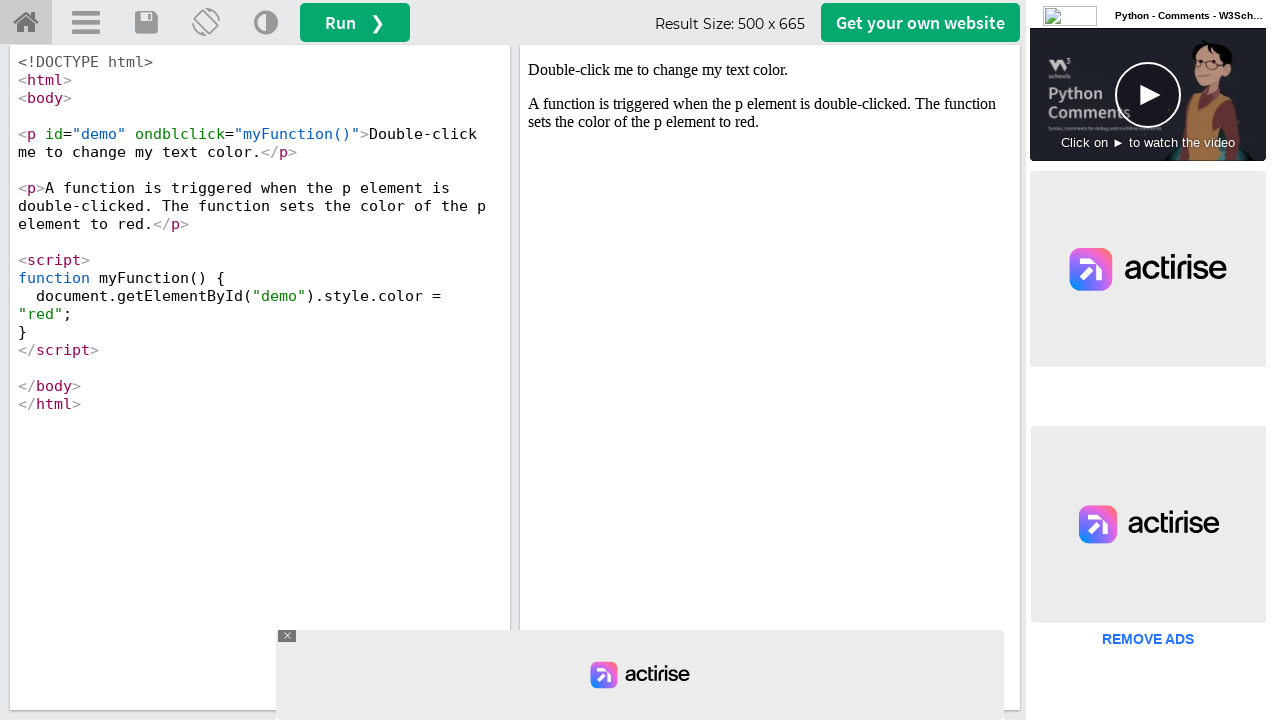

Located paragraph element with ondblclick event in iframe
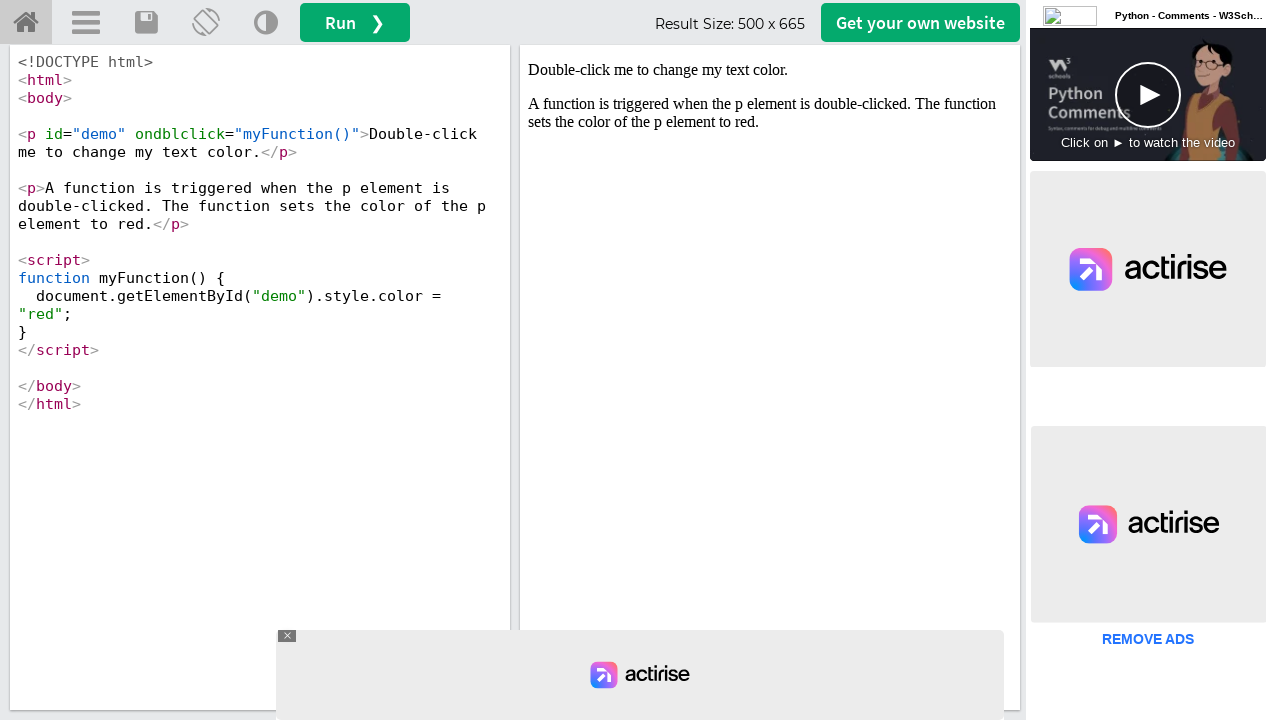

Double-clicked on text element to trigger color change at (770, 70) on #iframeResult >> internal:control=enter-frame >> p[ondblclick]
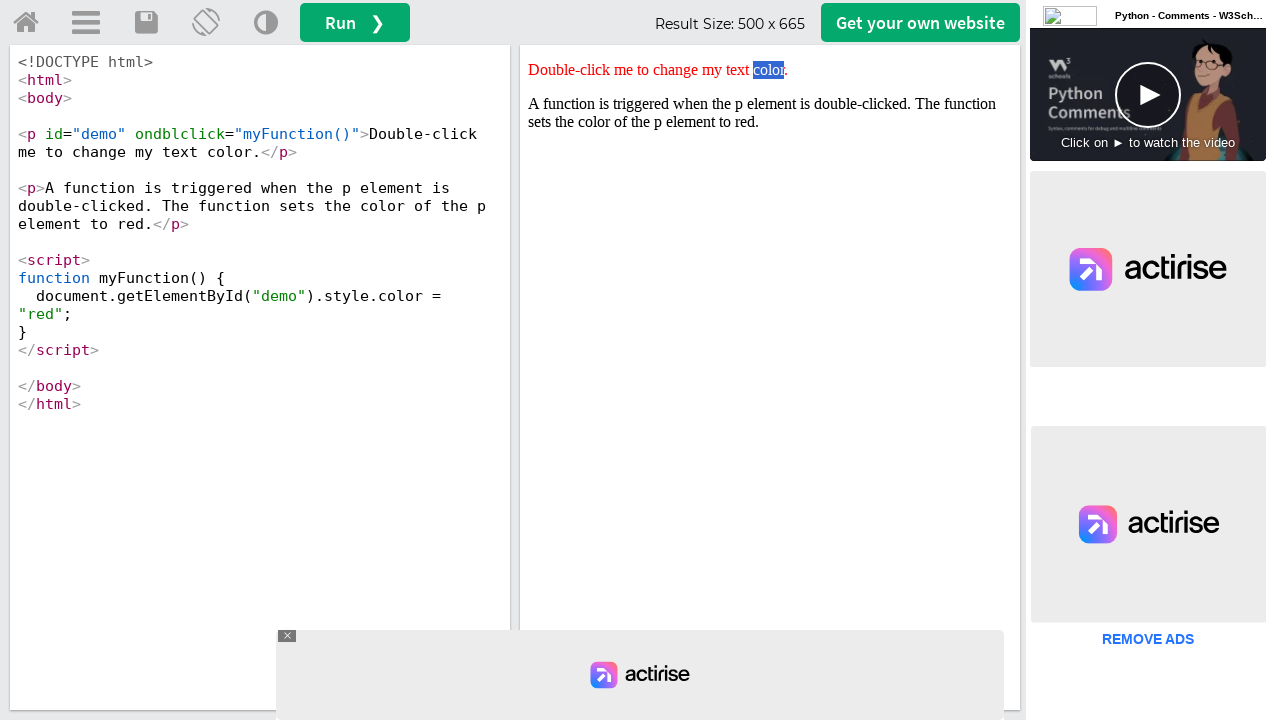

Retrieved style attribute: color: red;
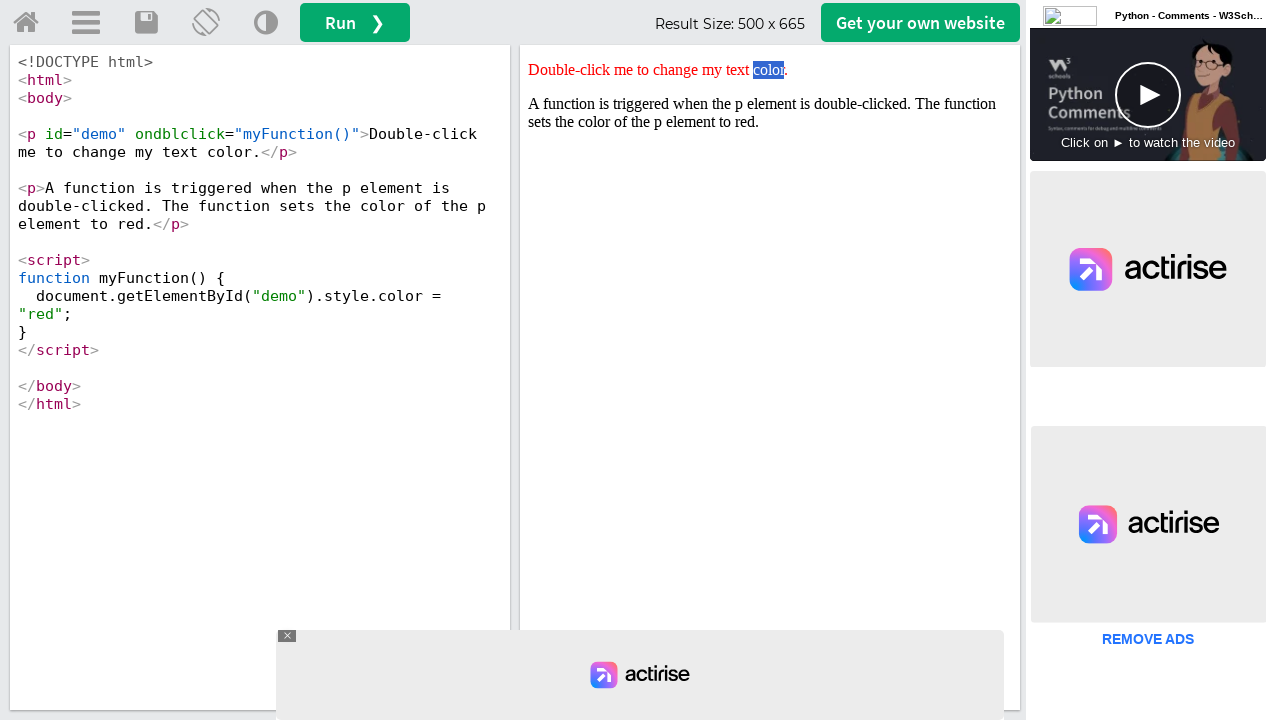

Verified that text color changed to red
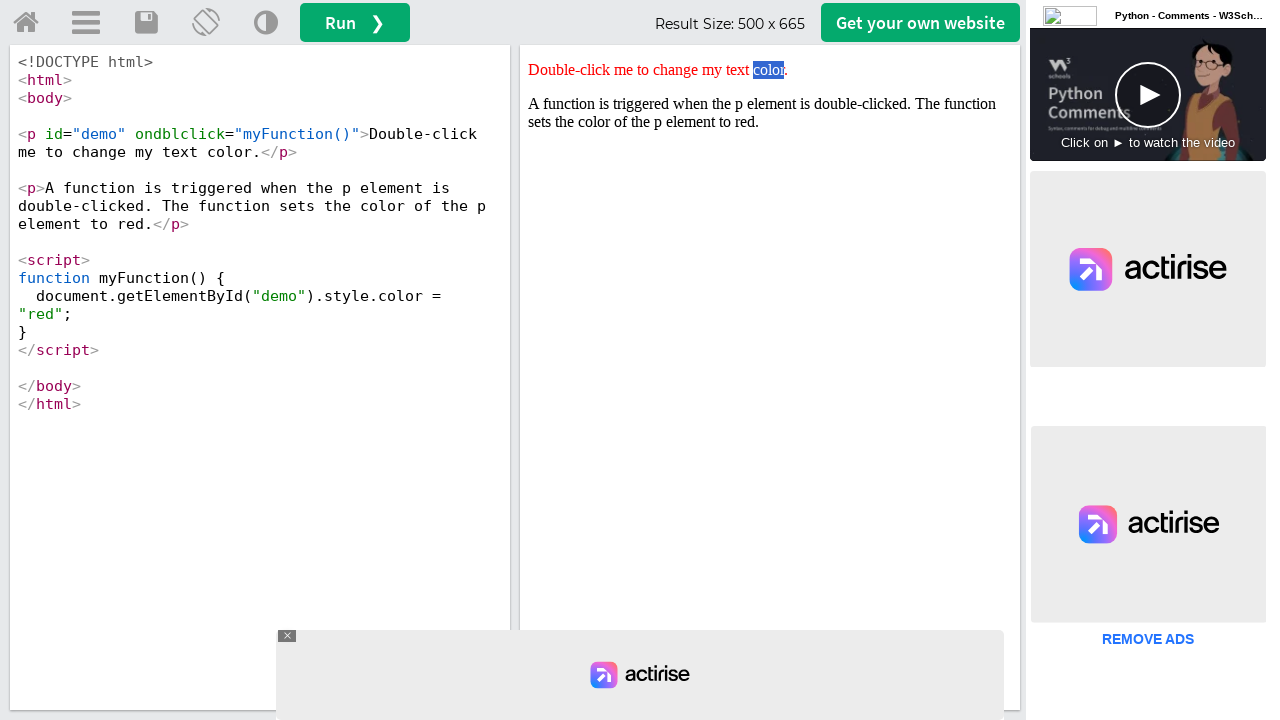

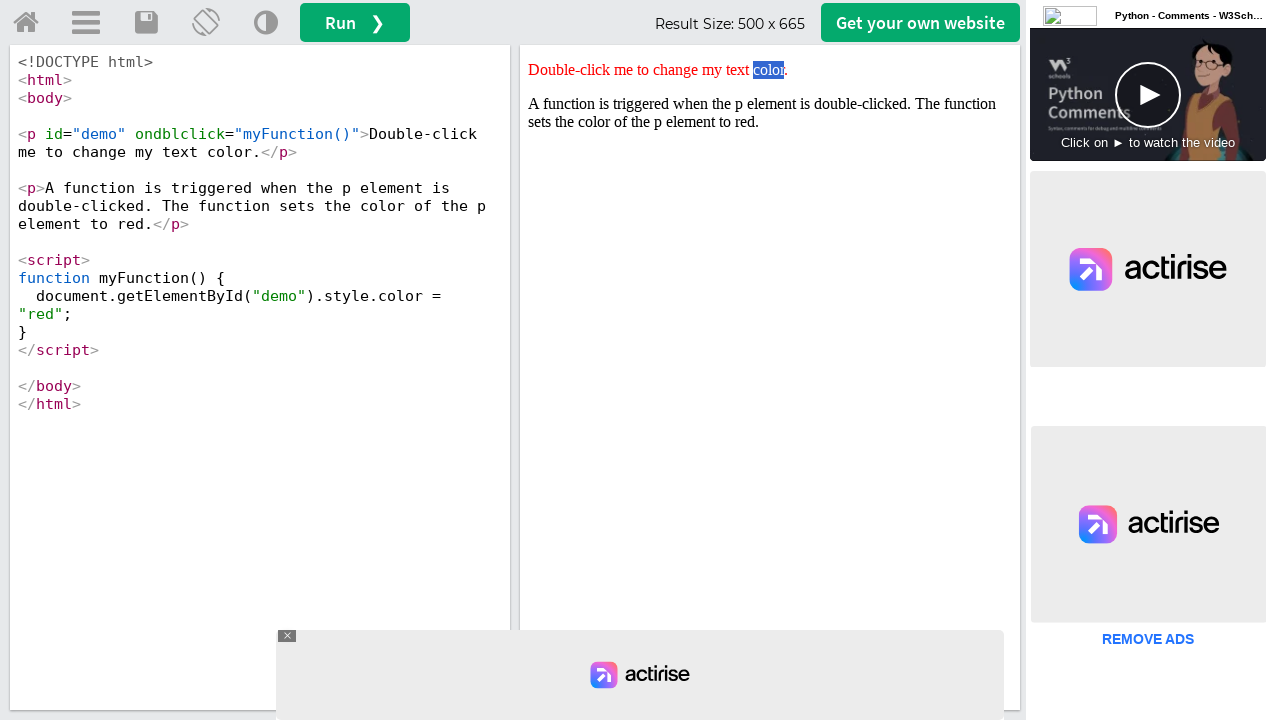